Tests adding a product to cart on Demoblaze by opening product details in a new tab, adding to cart, and verifying it appears in the cart

Starting URL: https://www.demoblaze.com/index.html

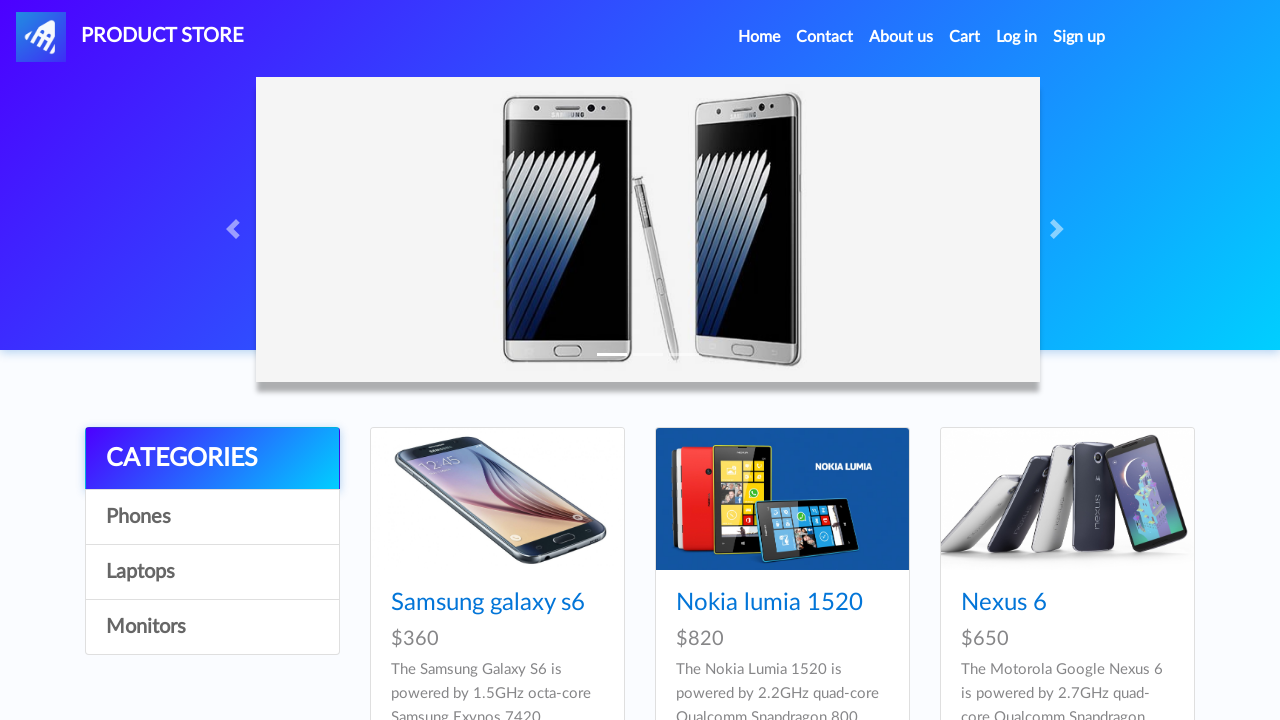

Located first product link (Samsung galaxy s6)
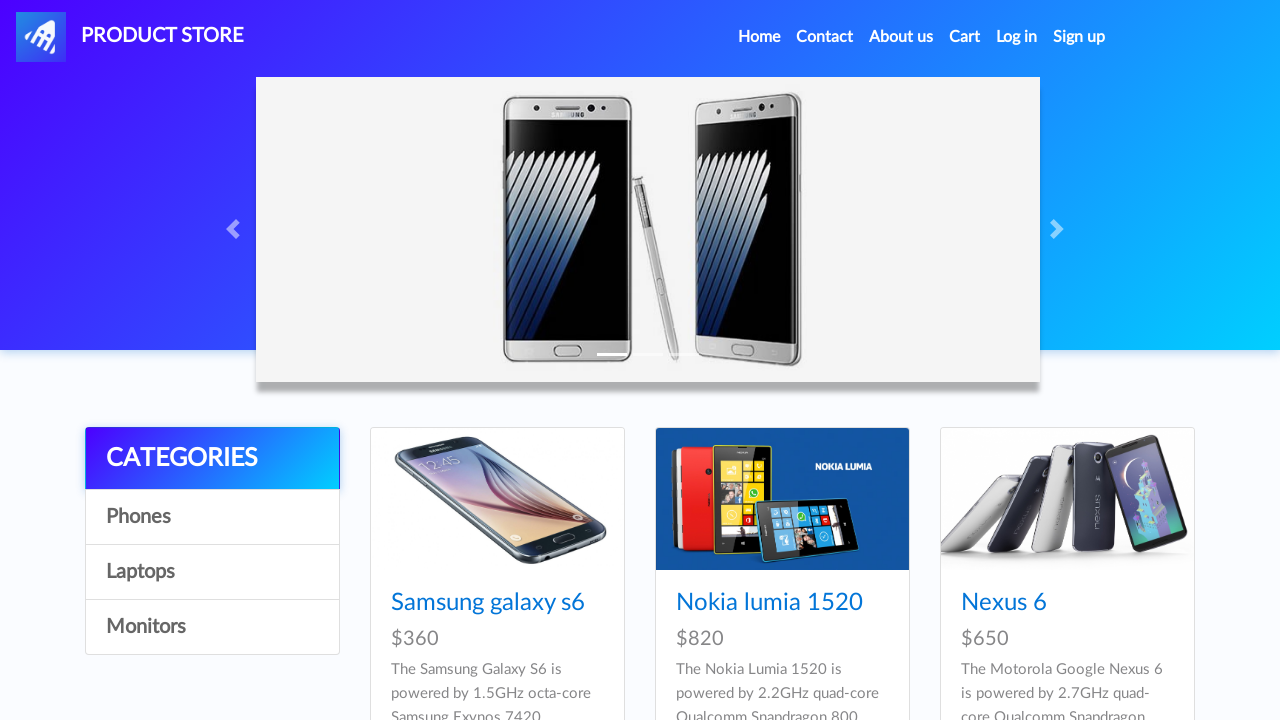

Opened product link in new tab using Ctrl+click
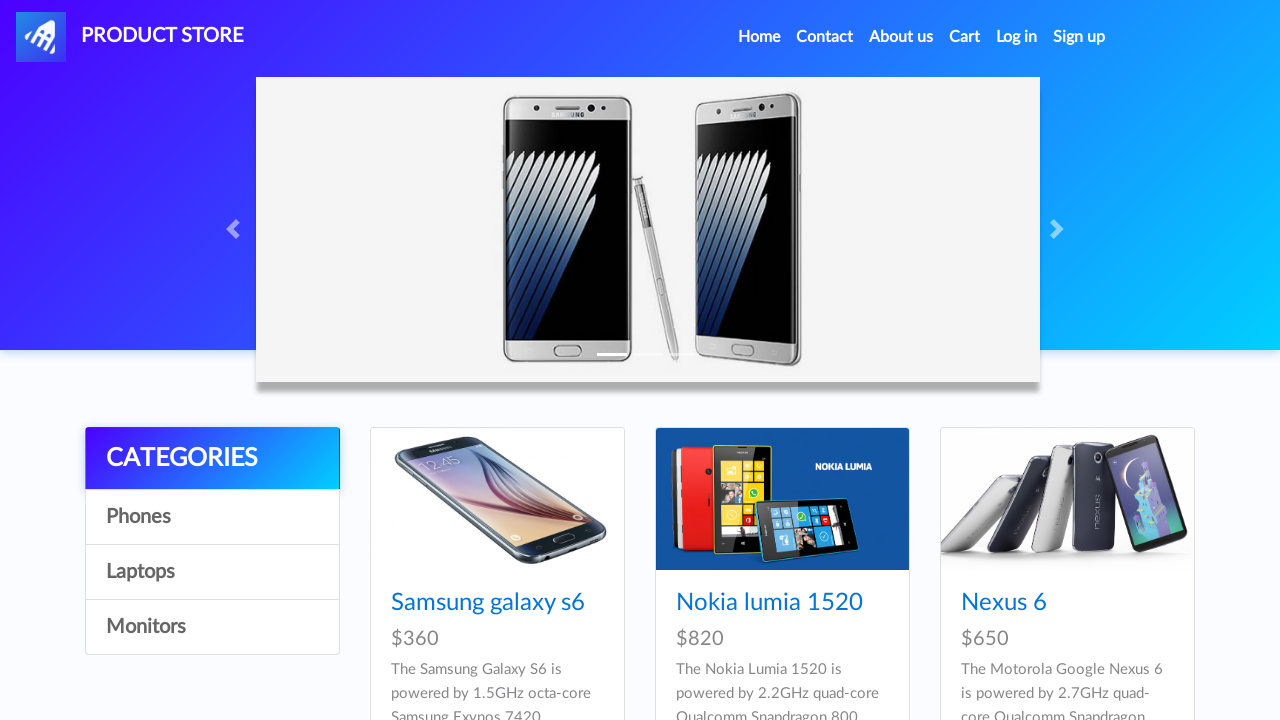

Waited for new tab to open
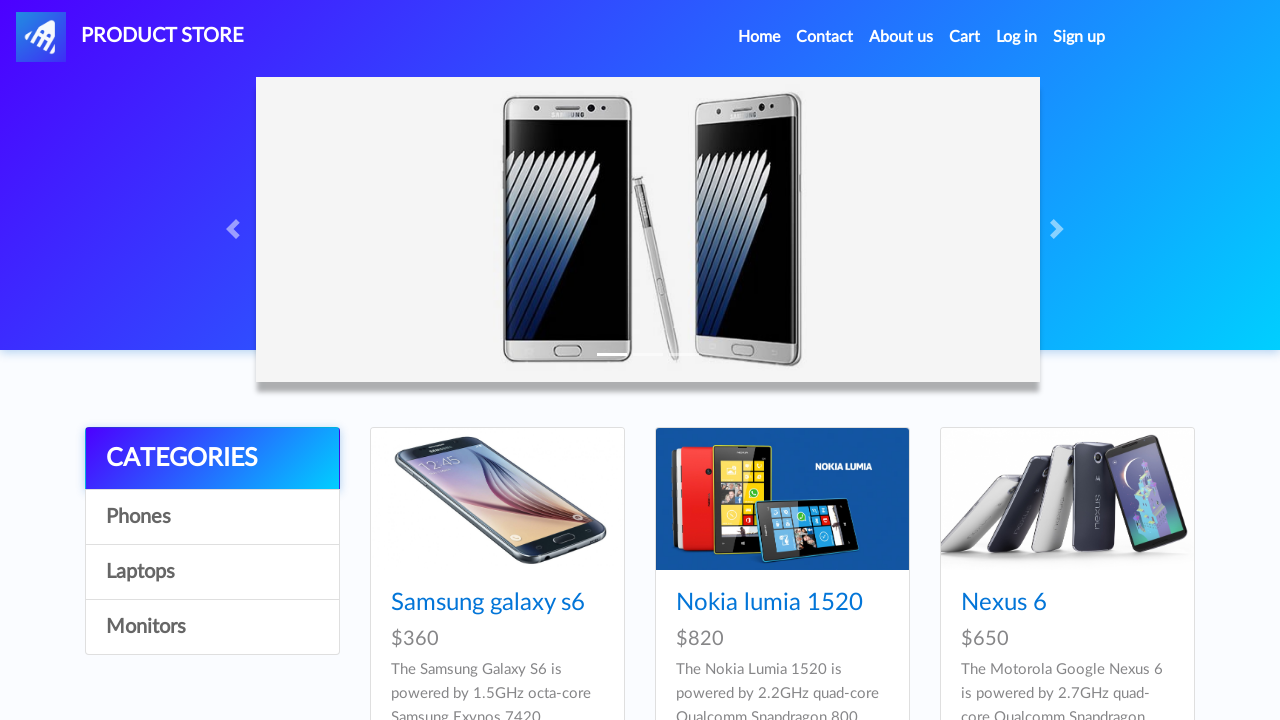

Switched to newly opened product details tab
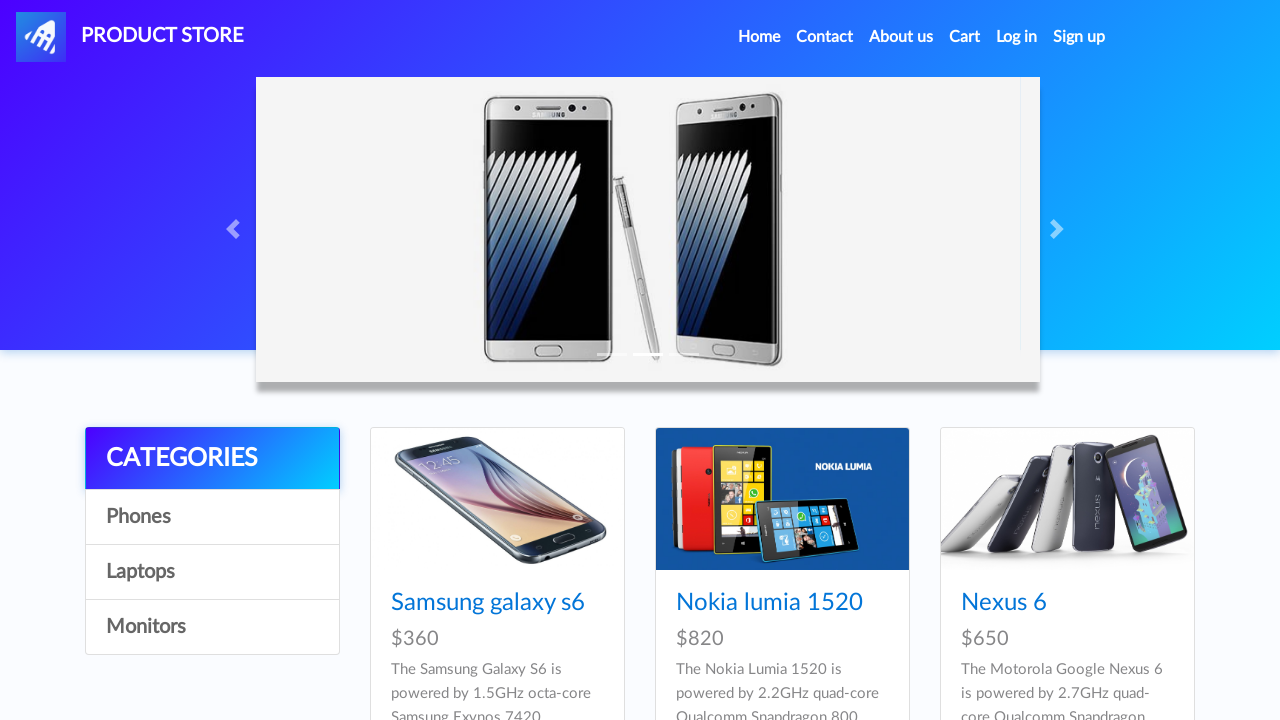

Clicked 'Add to cart' button on product details page at (610, 440) on xpath=//a[contains(text(), "Add to cart")]
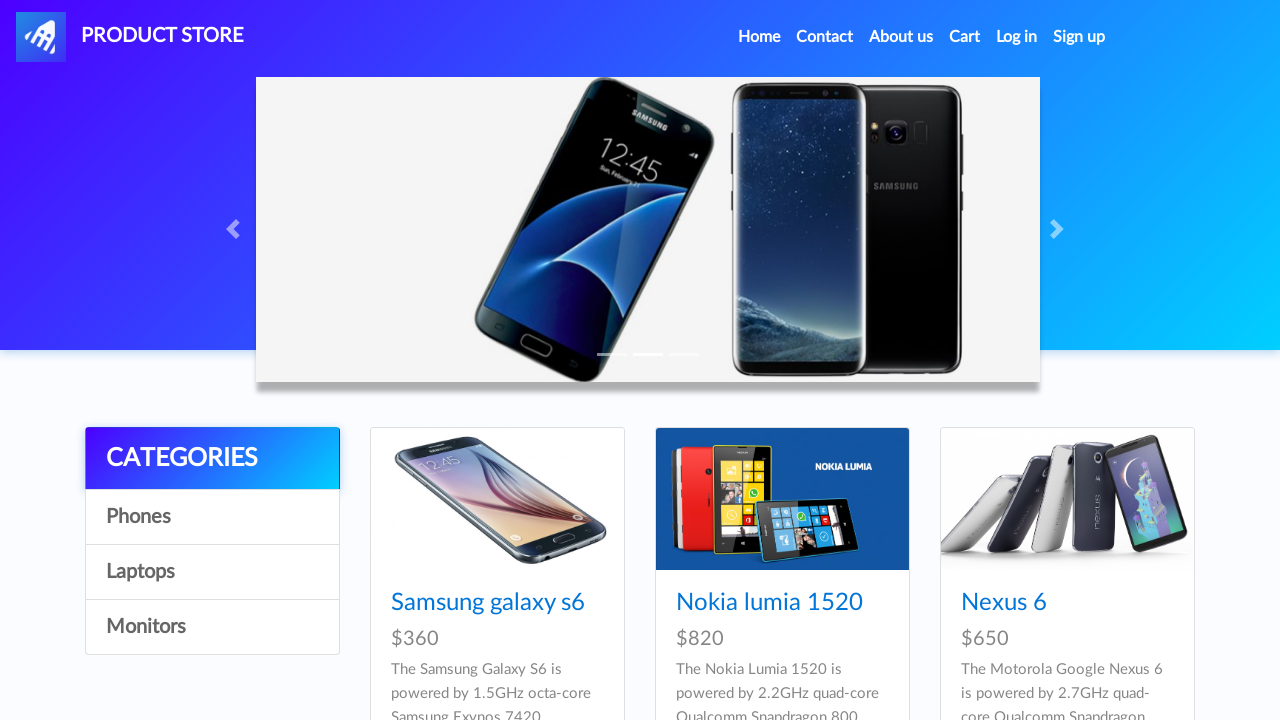

Set up dialog handler to accept alerts
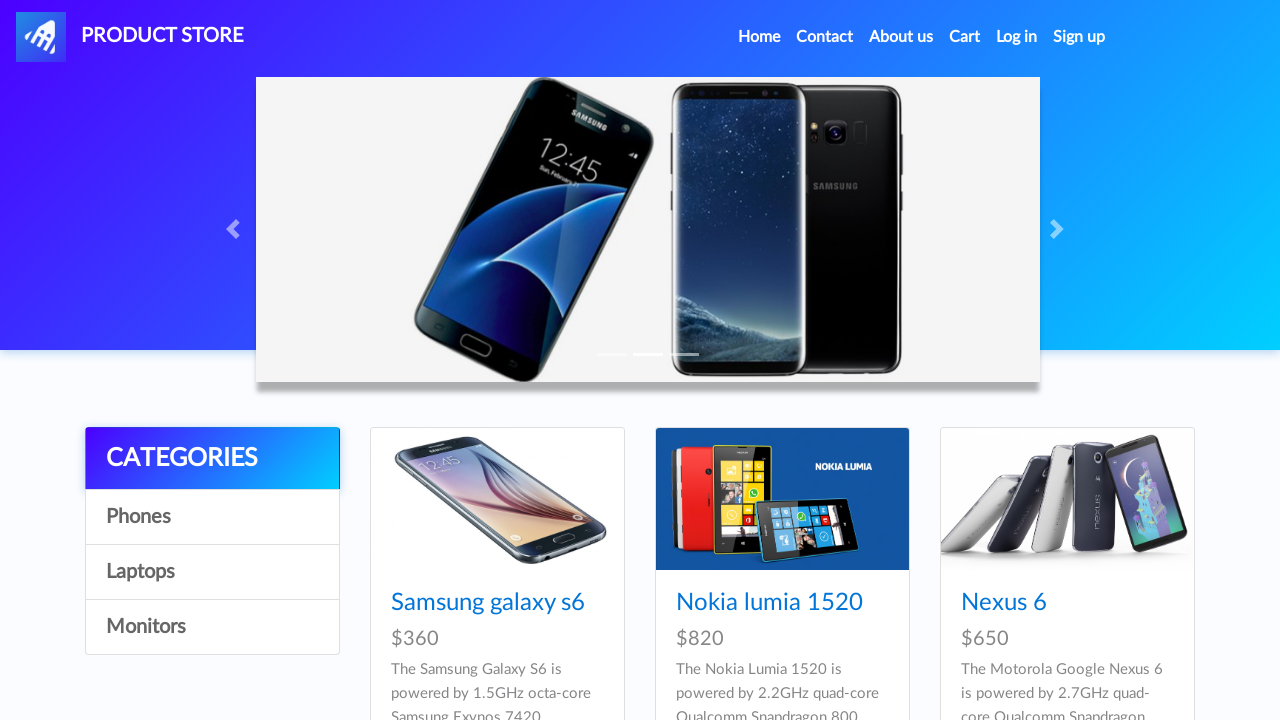

Waited for alert to be handled
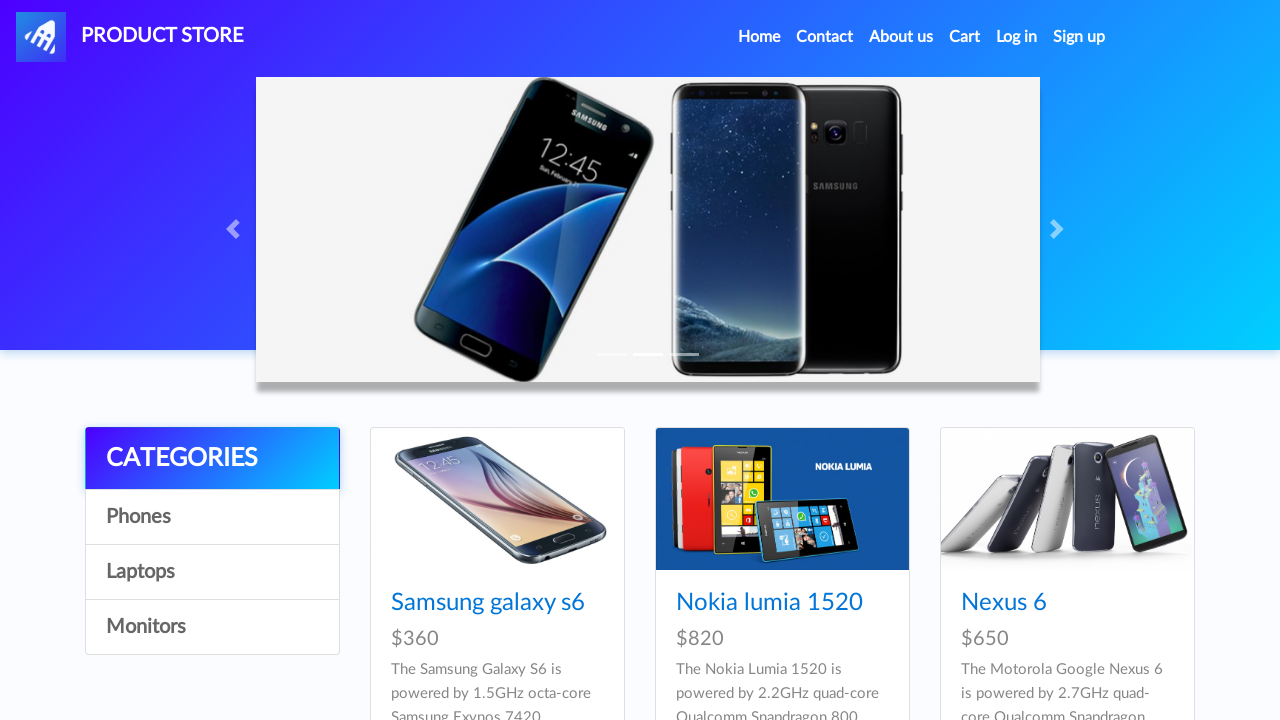

Closed product details tab
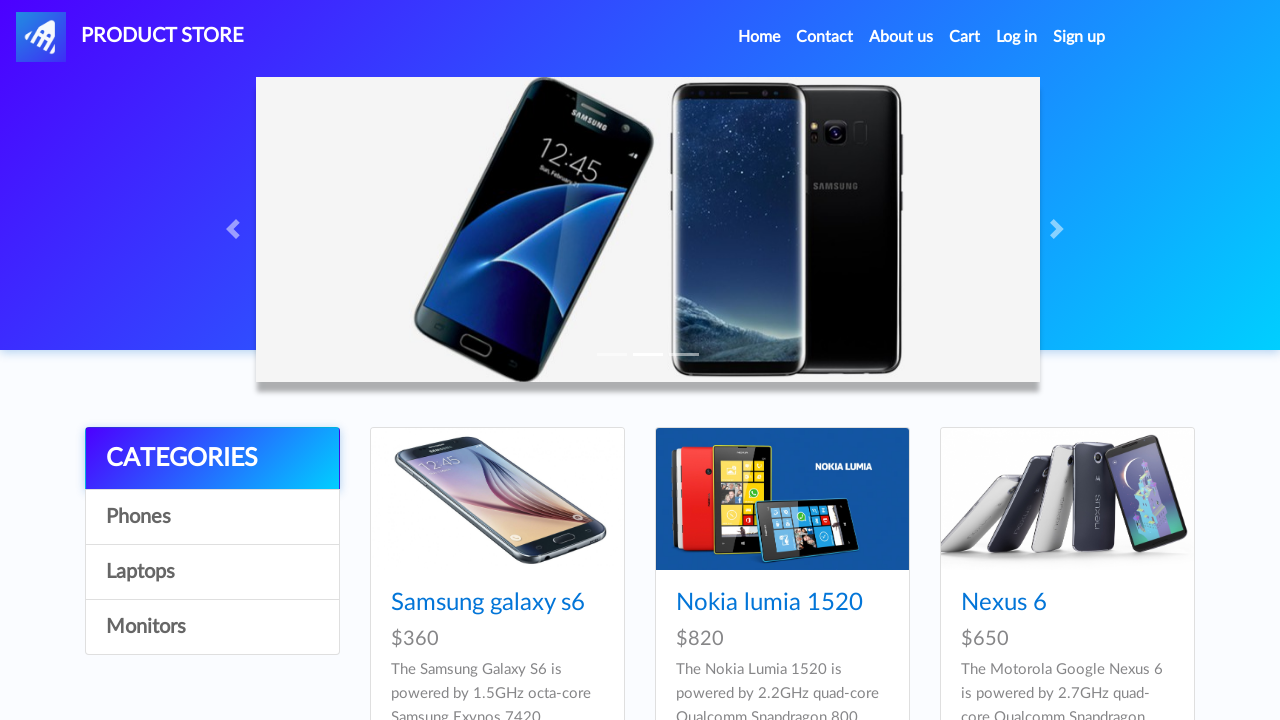

Clicked Cart link to navigate to shopping cart at (965, 37) on #cartur
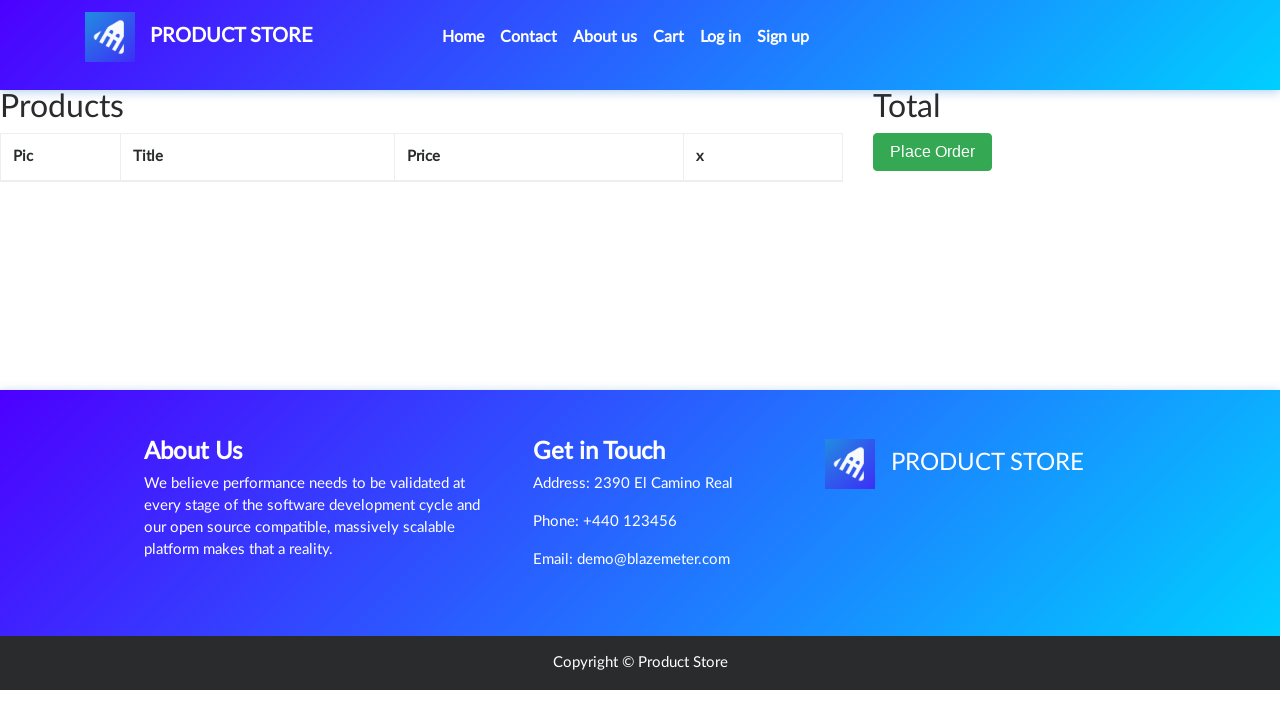

Verified Samsung galaxy s6 product appears in cart
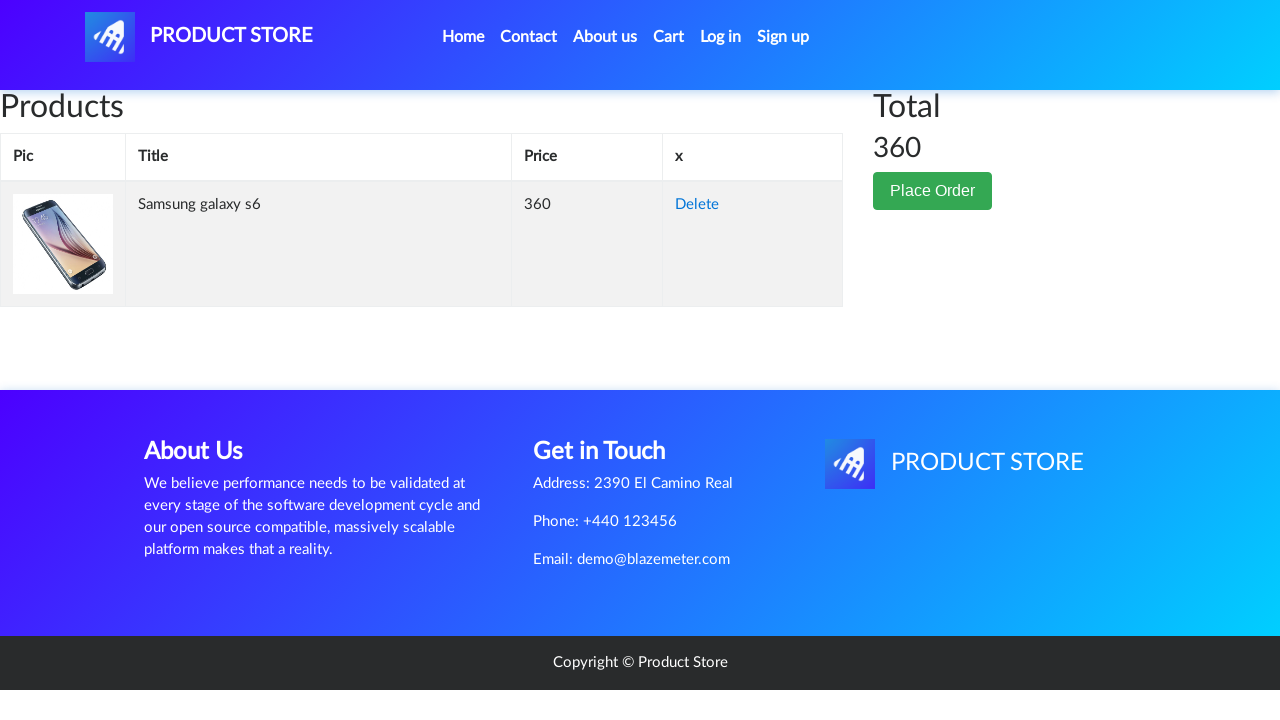

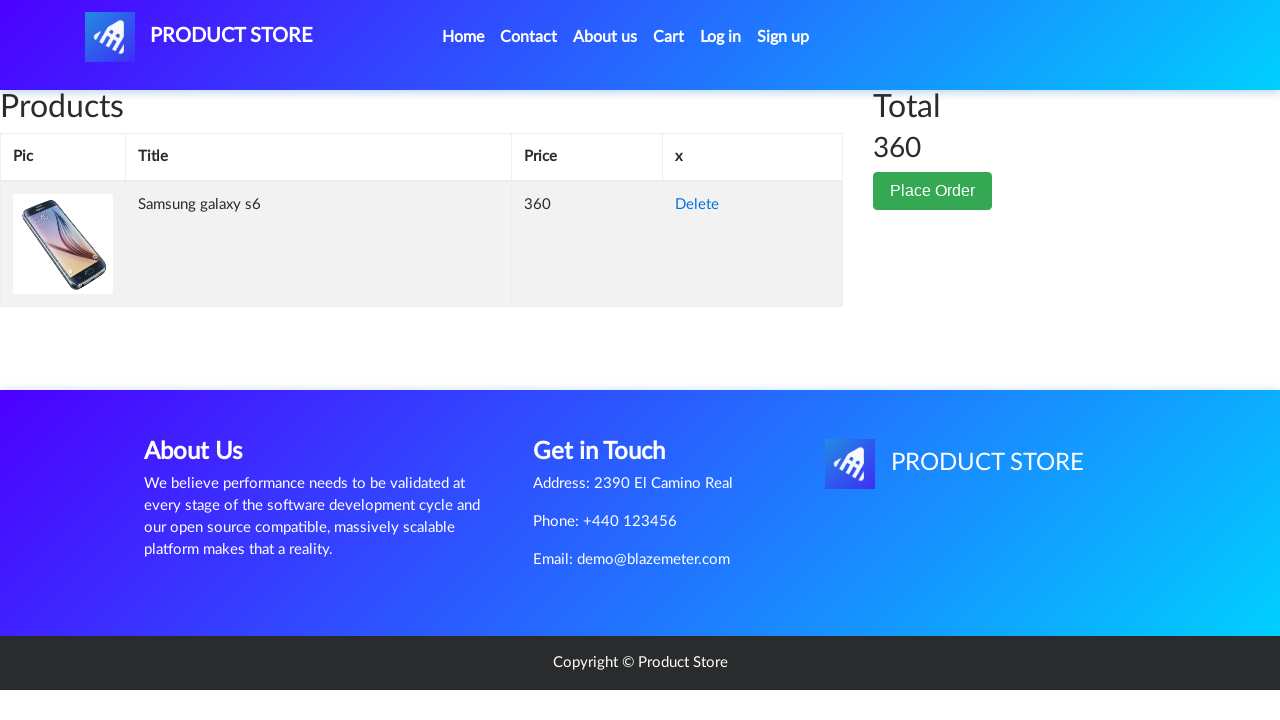